Tests checkbox tree navigation by expanding main level, expanding sub level, and checking a nested checkbox

Starting URL: https://www.tutorialspoint.com/selenium/practice/check-box.php

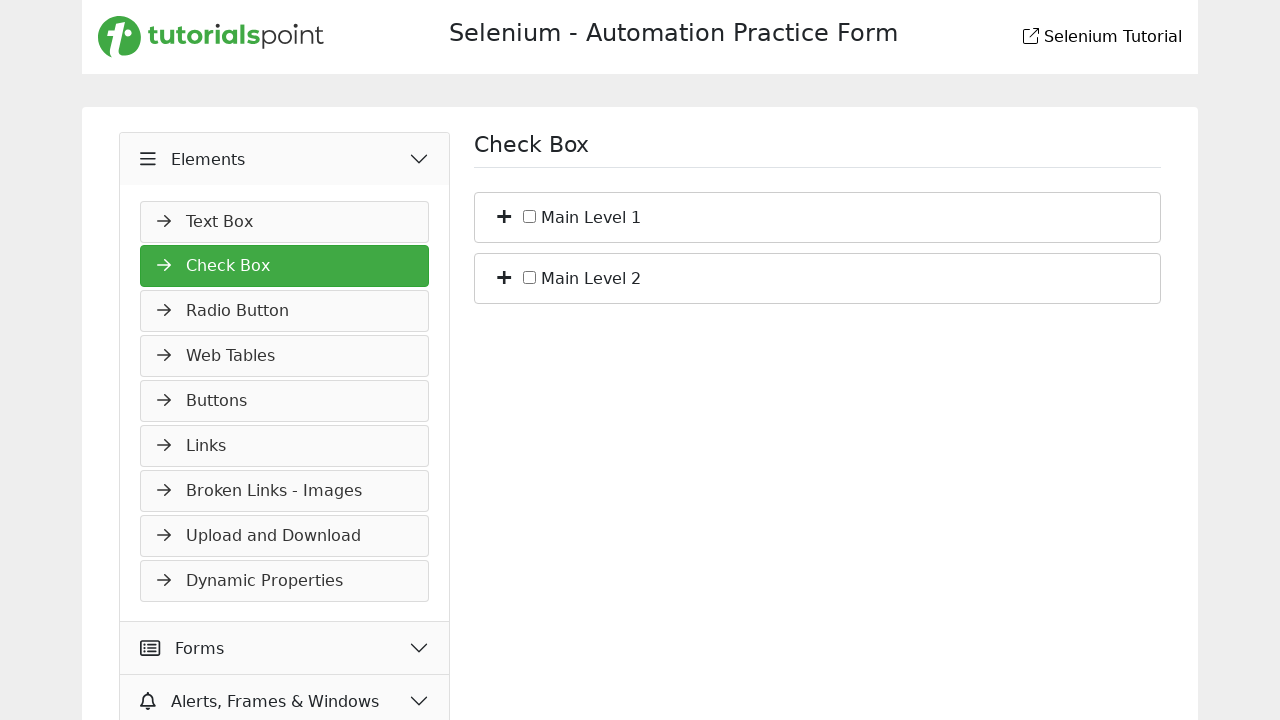

Expanded main level one in checkbox tree at (504, 215) on #bs_1 span:first-child
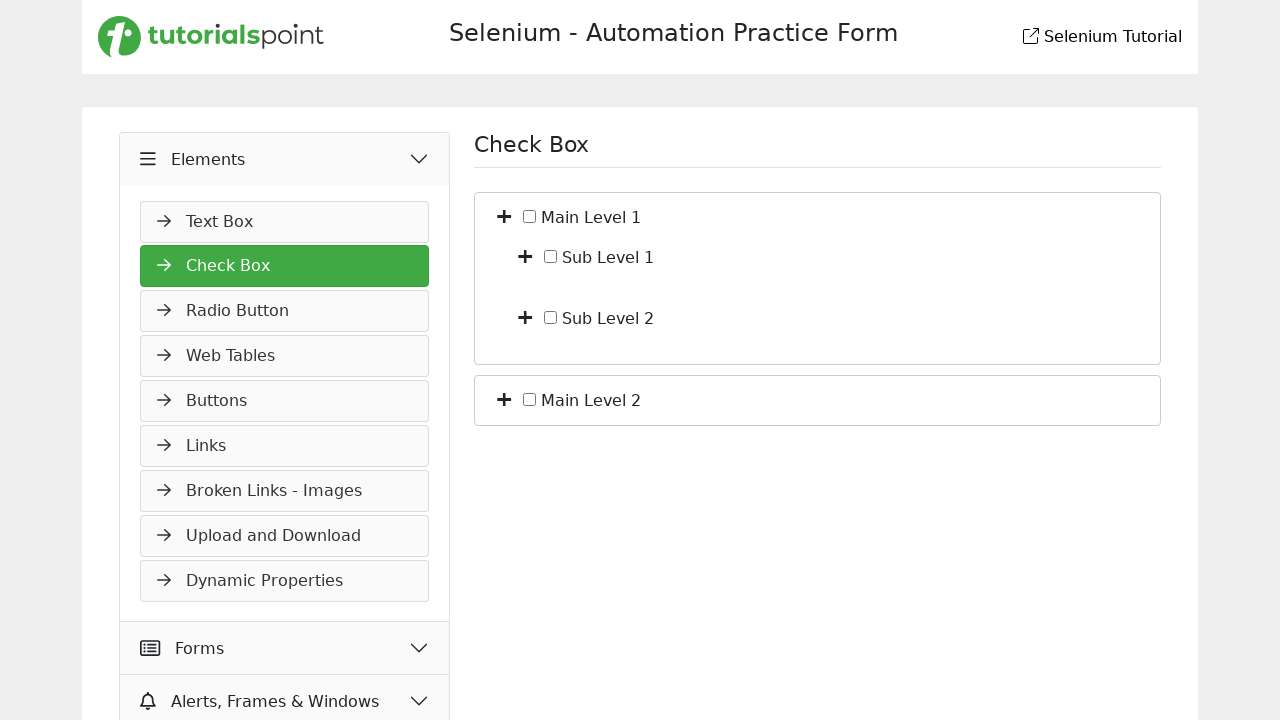

Expanded sub level two in checkbox tree at (525, 316) on #bf_2 span:first-child
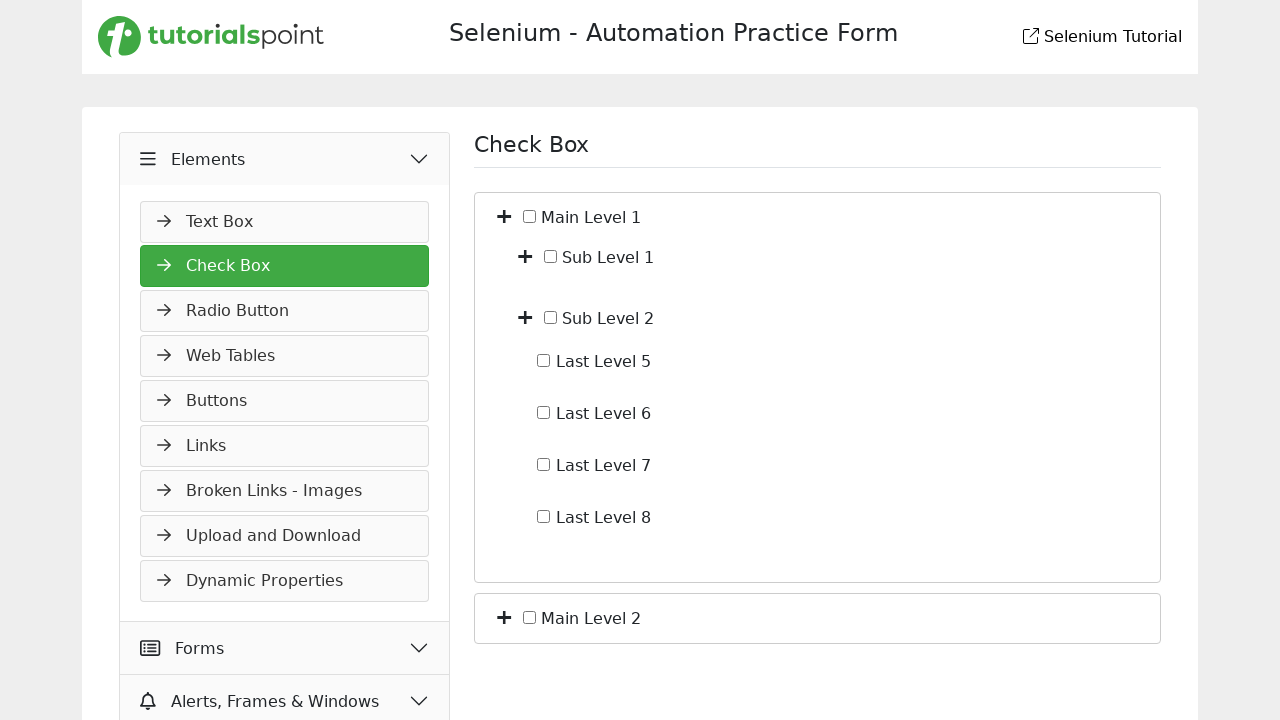

Checked the nested checkbox at level eight at (544, 516) on #c_io_8
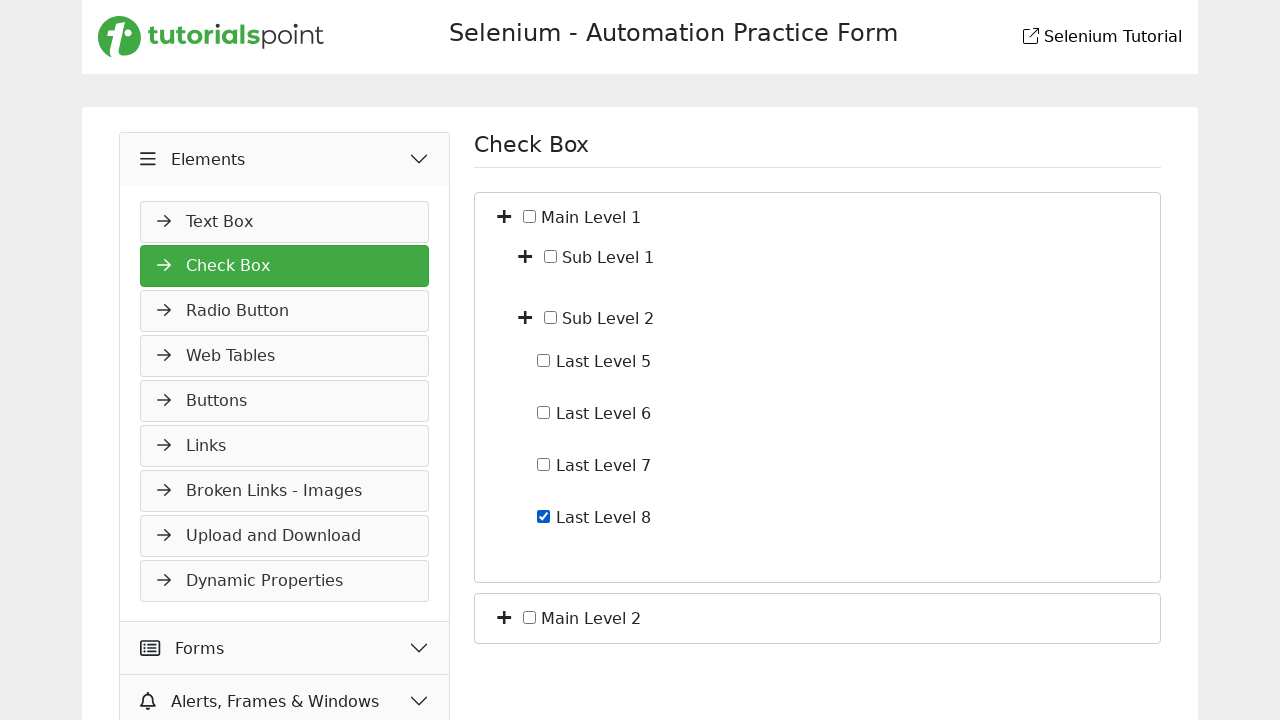

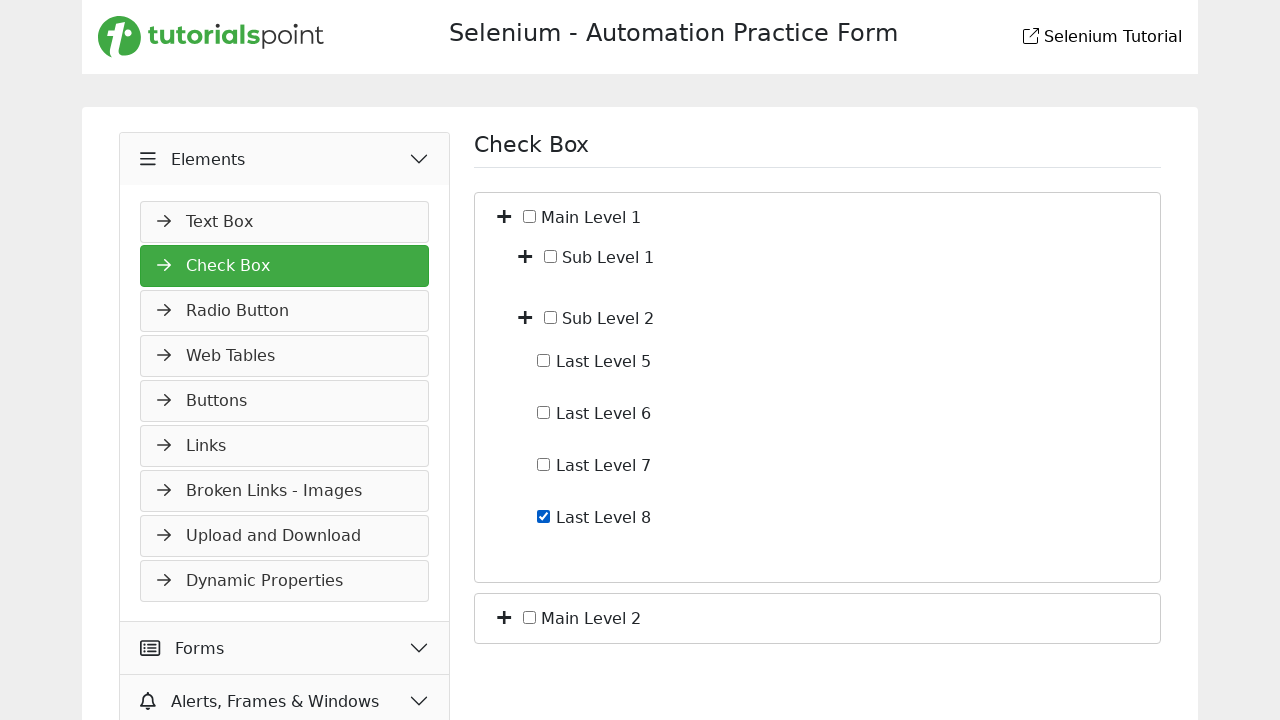